Tests file upload functionality by selecting a file using the file input and clicking the upload button, then verifies the upload was successful

Starting URL: https://the-internet.herokuapp.com/upload

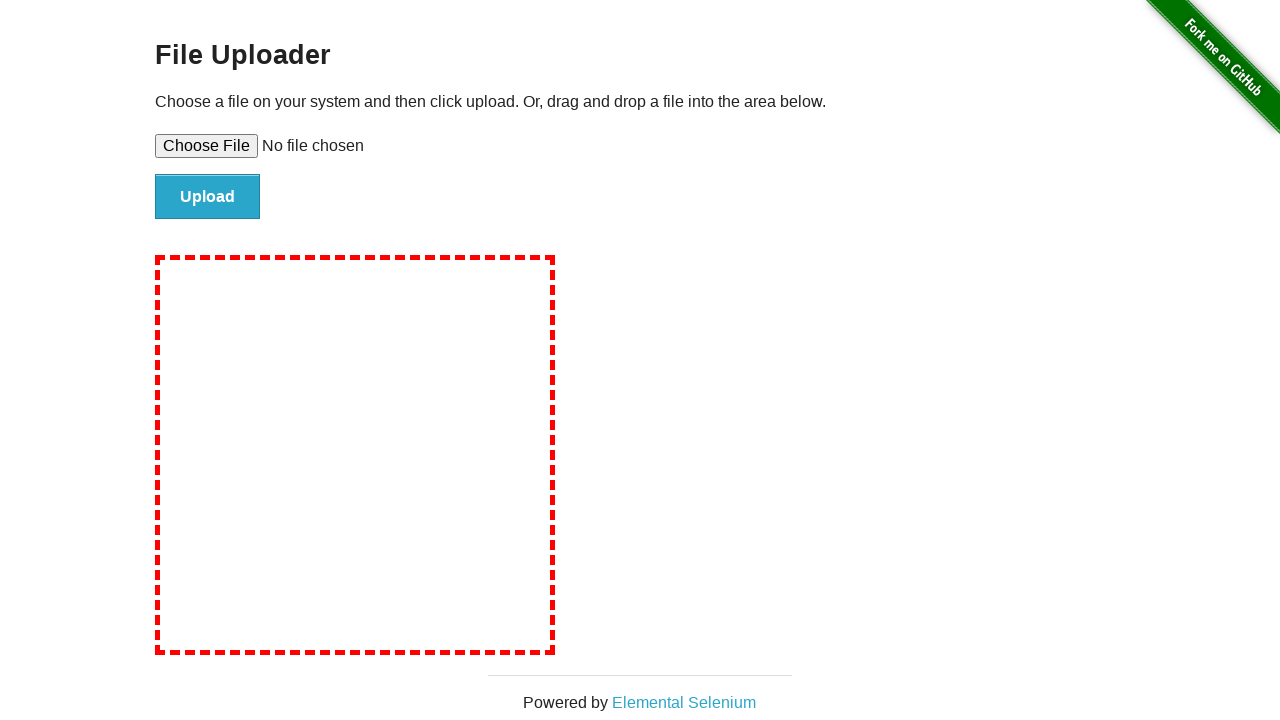

Created temporary test file for upload
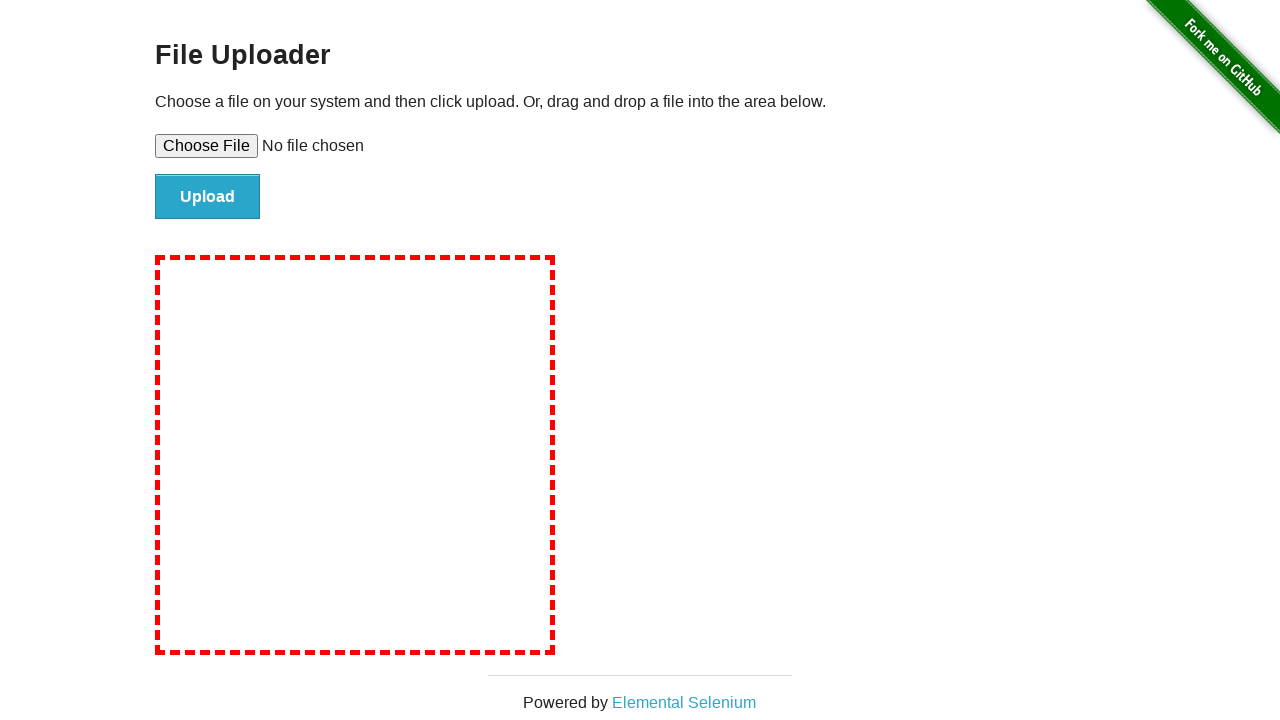

Selected test file for upload via file input
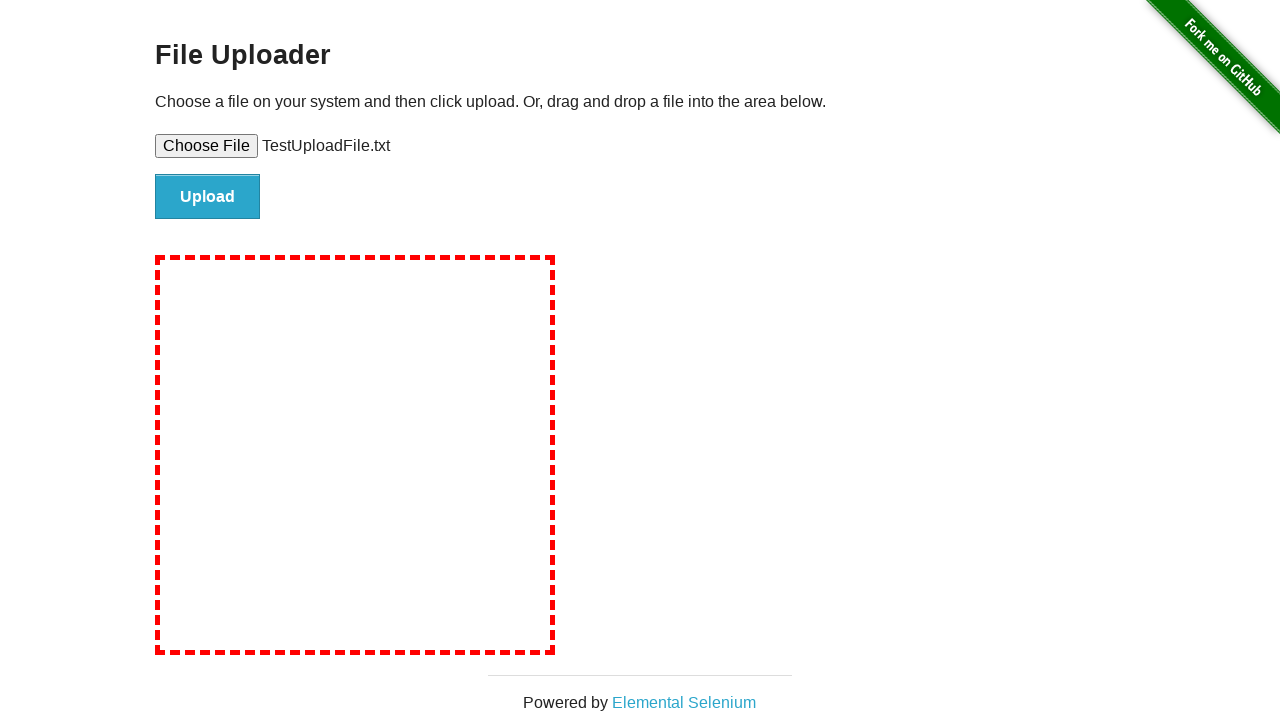

Clicked upload button to submit file at (208, 197) on #file-submit
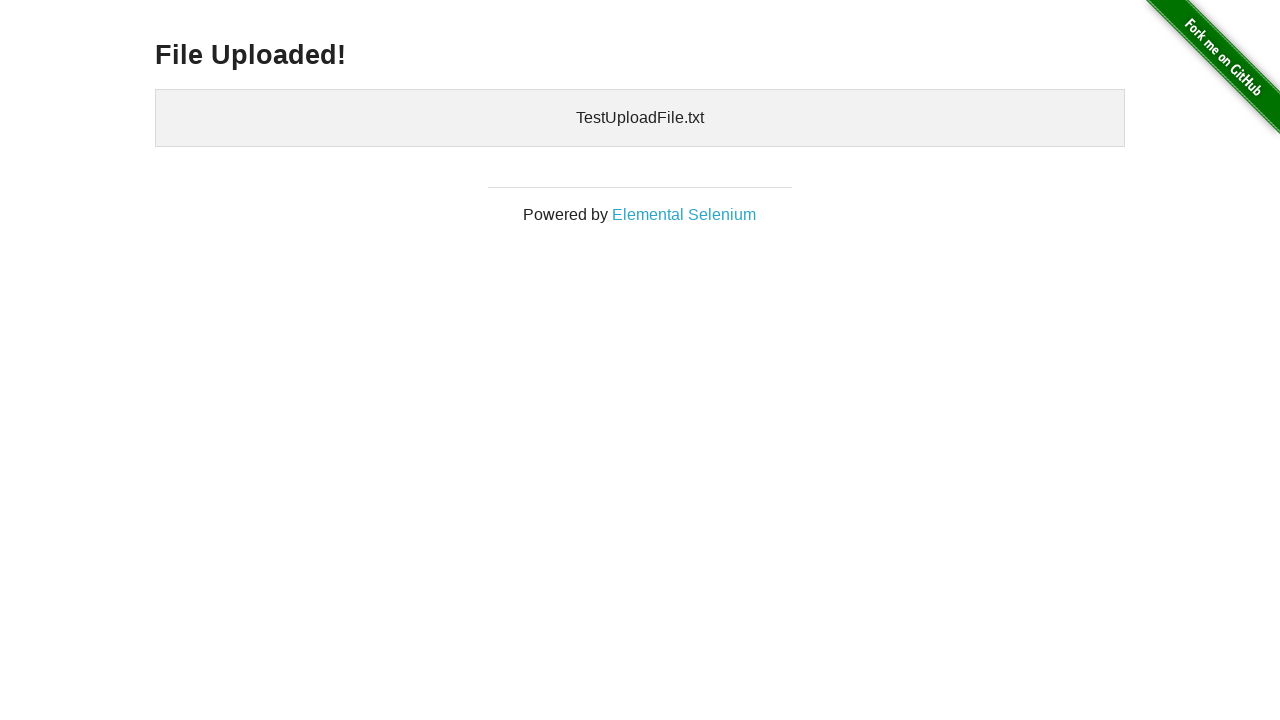

Upload confirmation element appeared
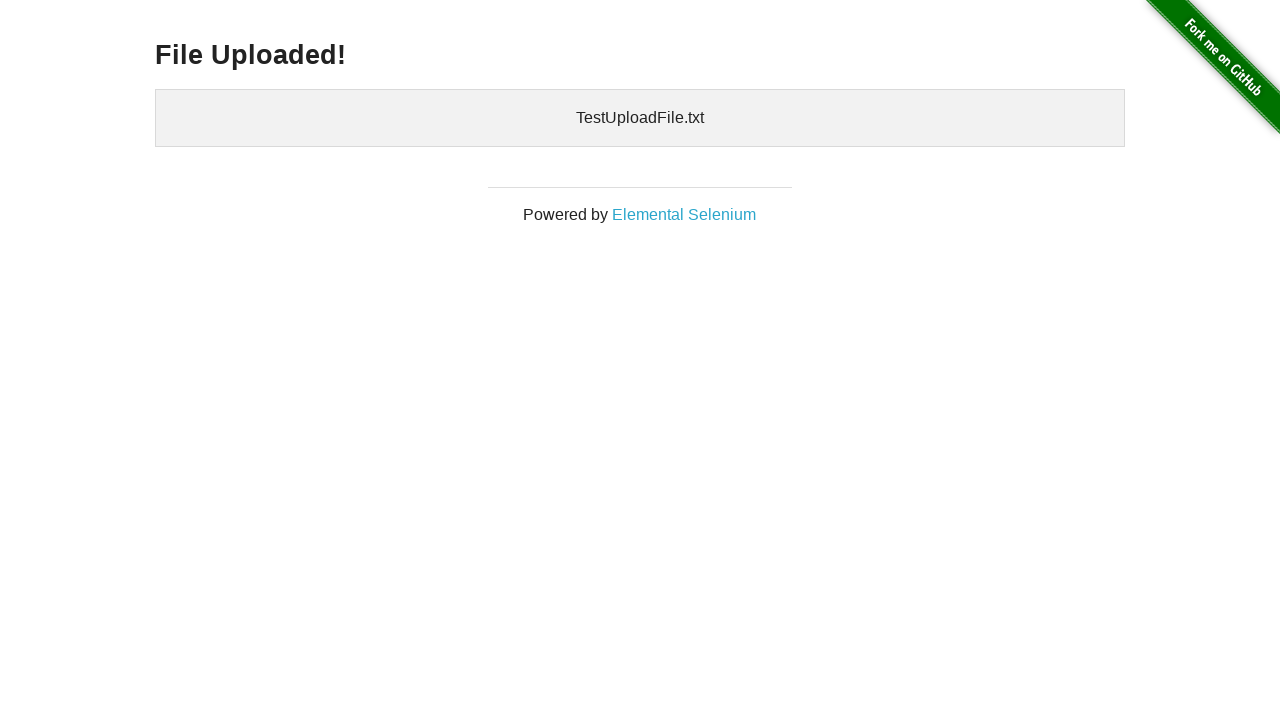

Retrieved uploaded file name: 
    TestUploadFile.txt
  
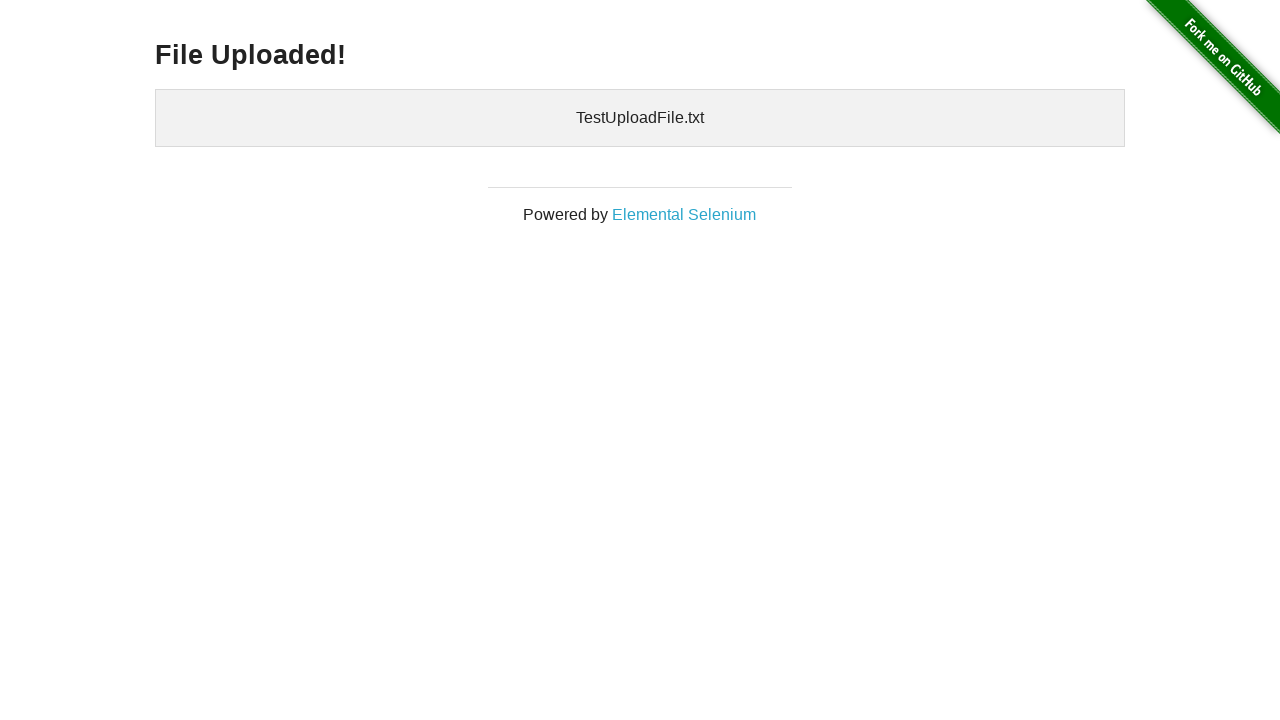

Retrieved success message: File Uploaded!
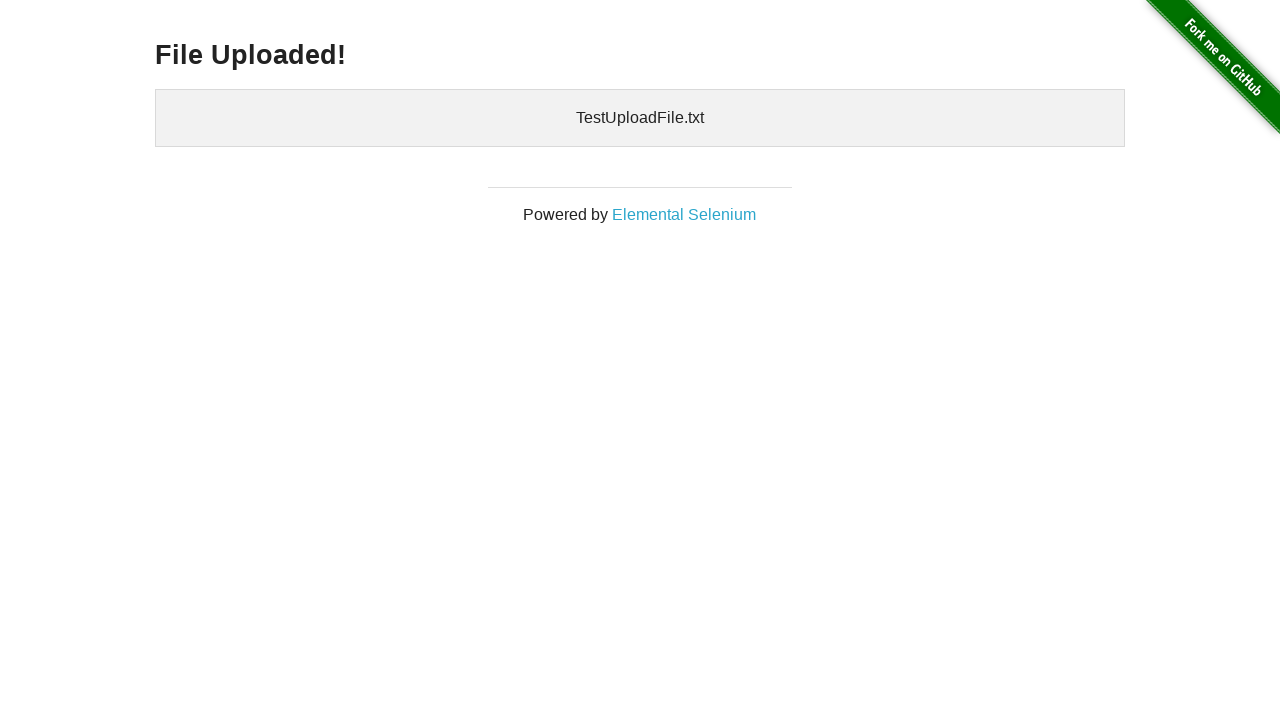

Verified success message matches expected text 'File Uploaded!'
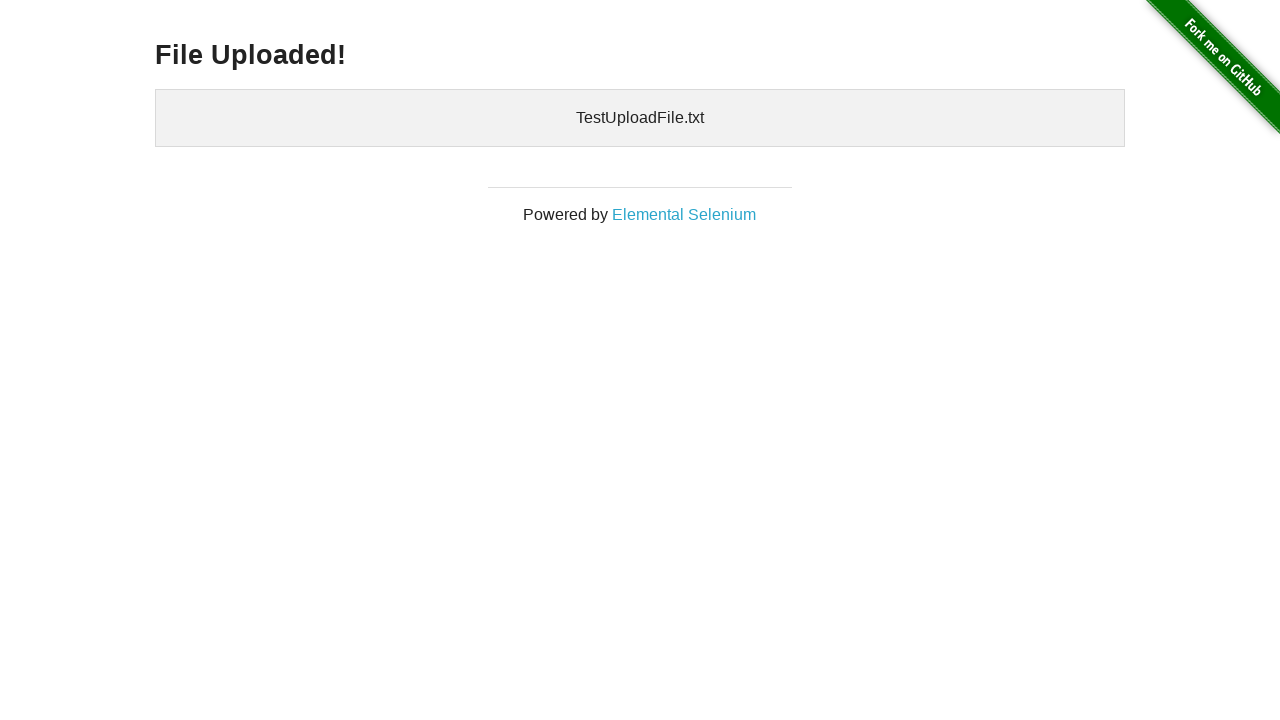

Cleaned up temporary test file
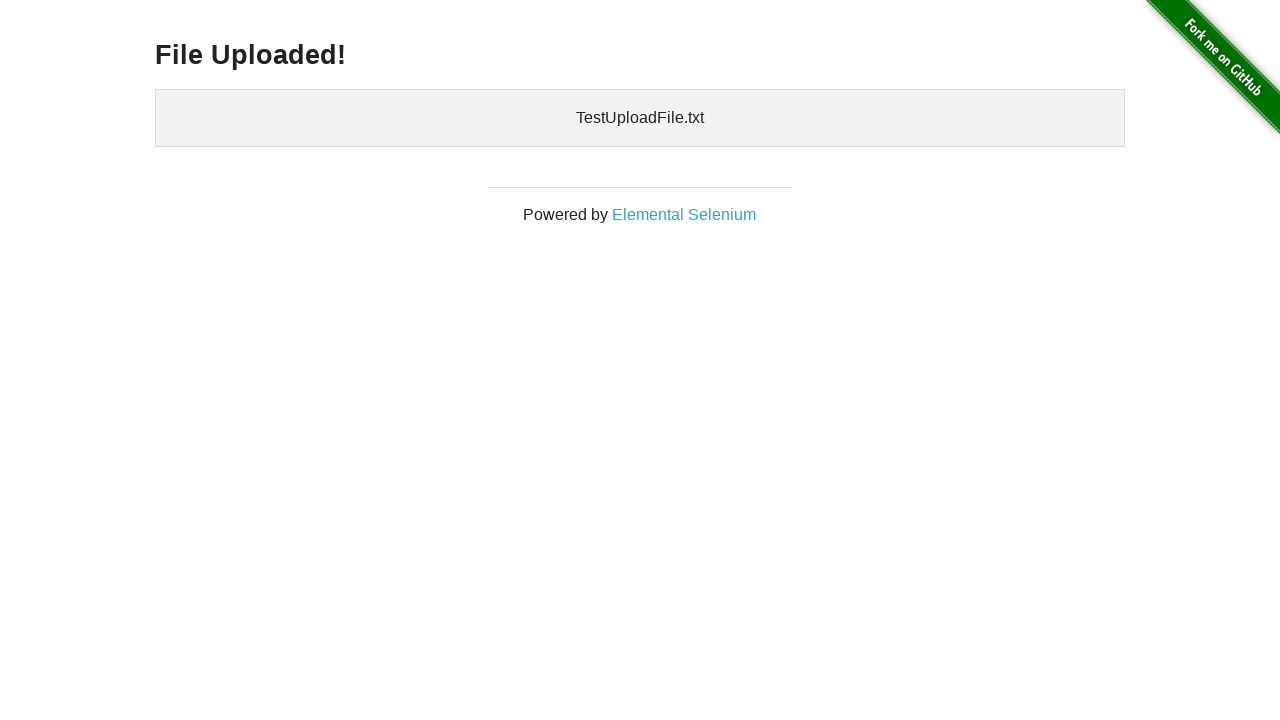

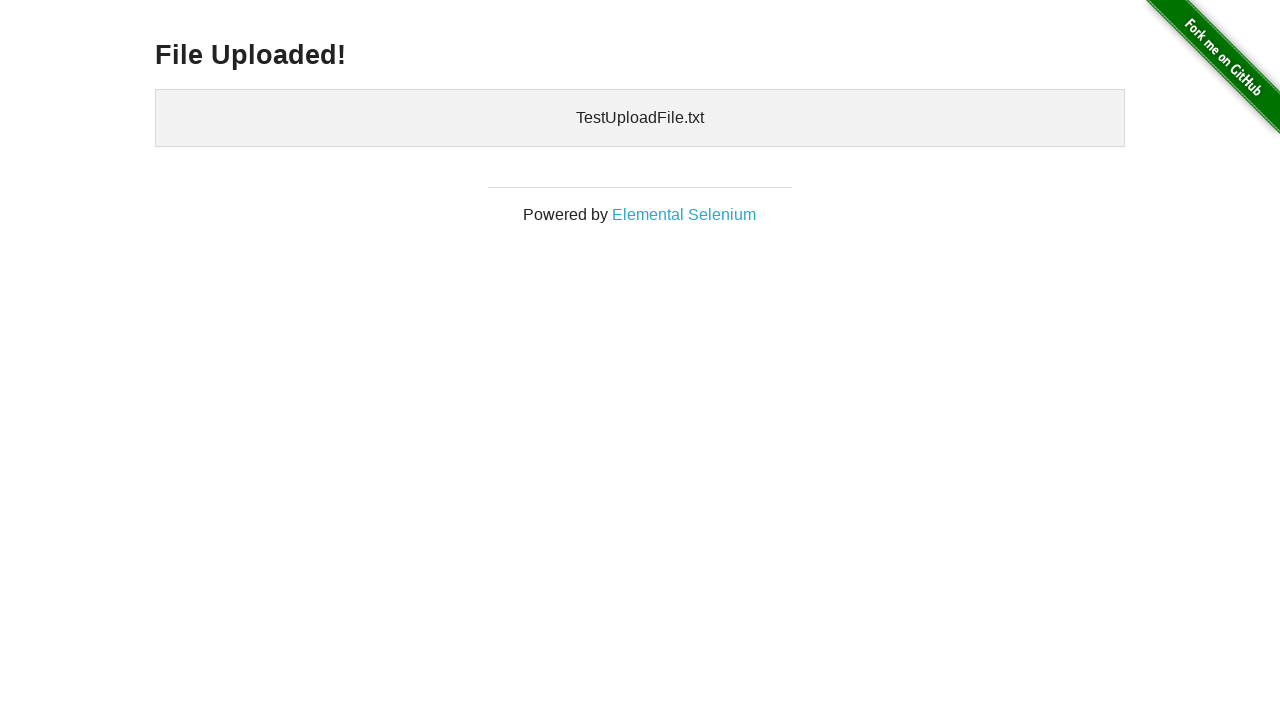